Tests dropdown selection functionality by selecting different options from the dropdown menu

Starting URL: https://rahulshettyacademy.com/AutomationPractice/

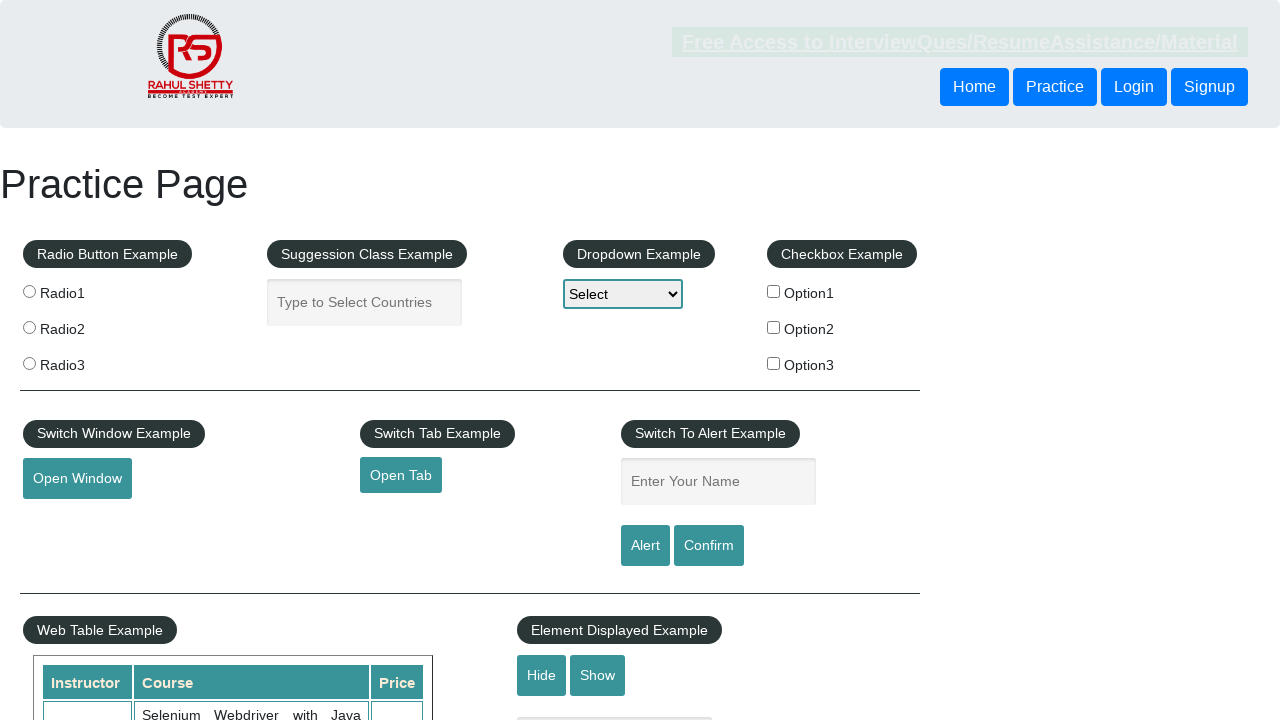

Selected 'option2' from dropdown menu on #dropdown-class-example
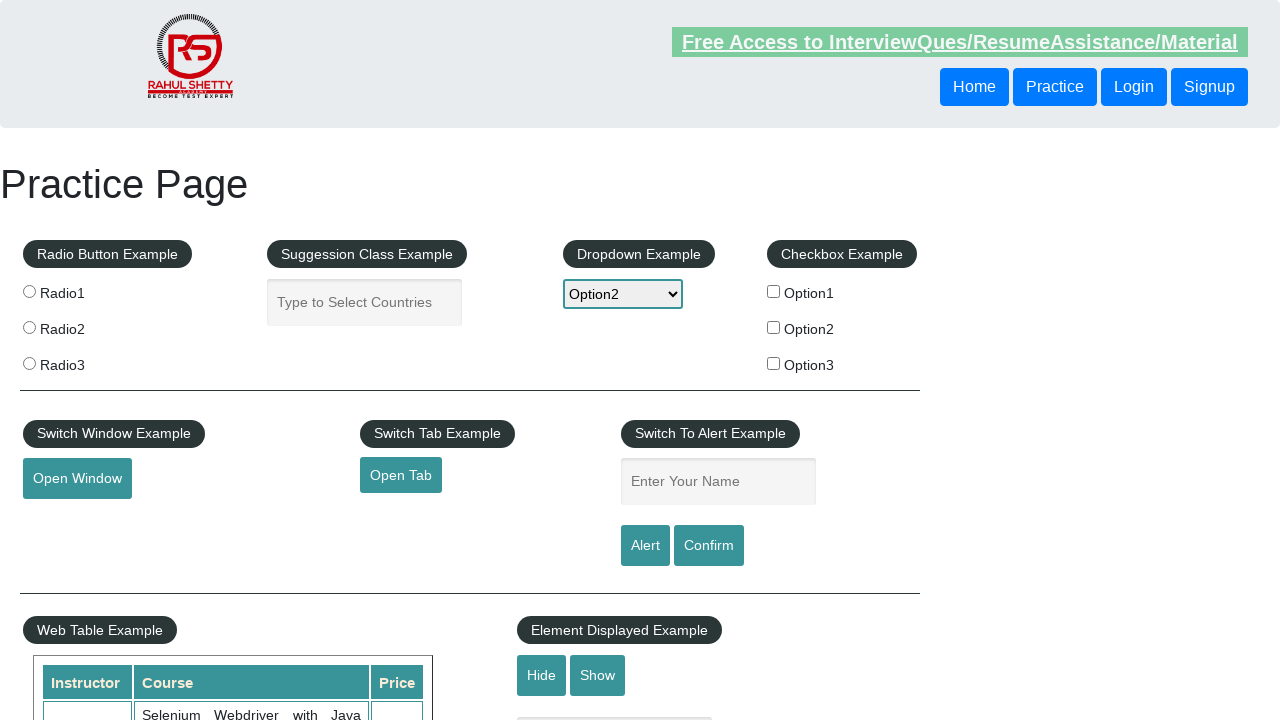

Selected 'option3' from dropdown menu on #dropdown-class-example
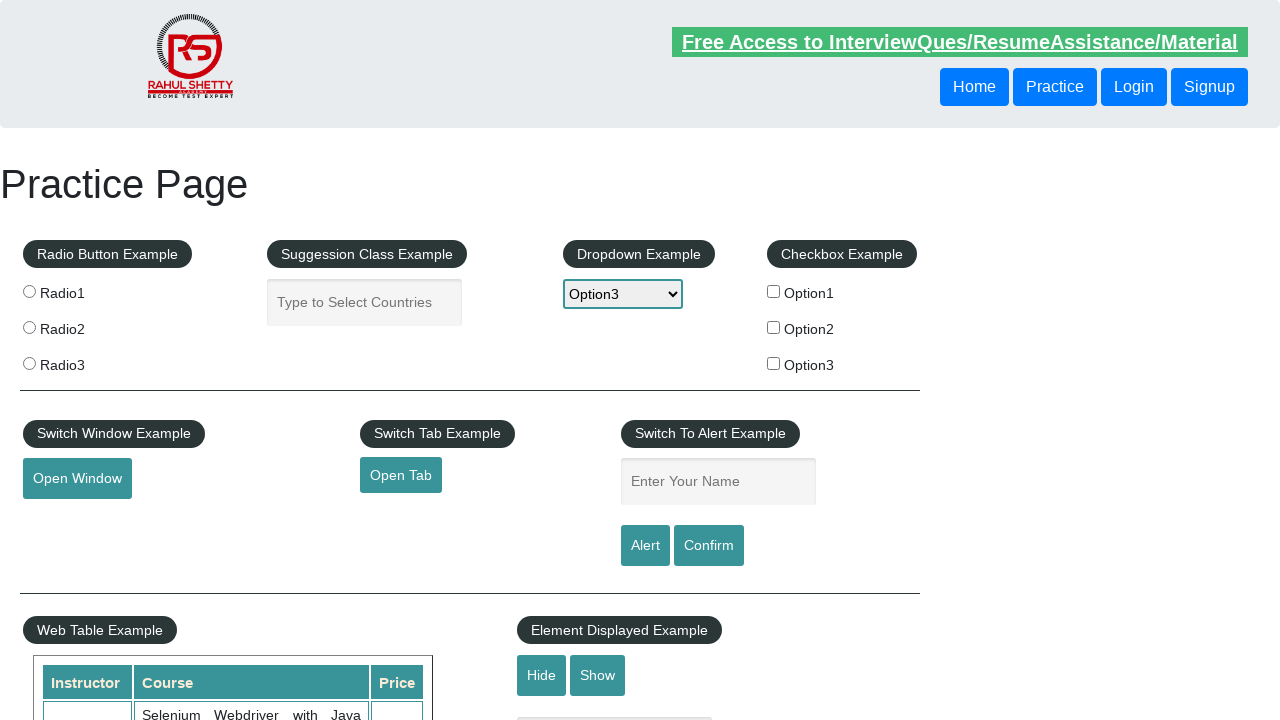

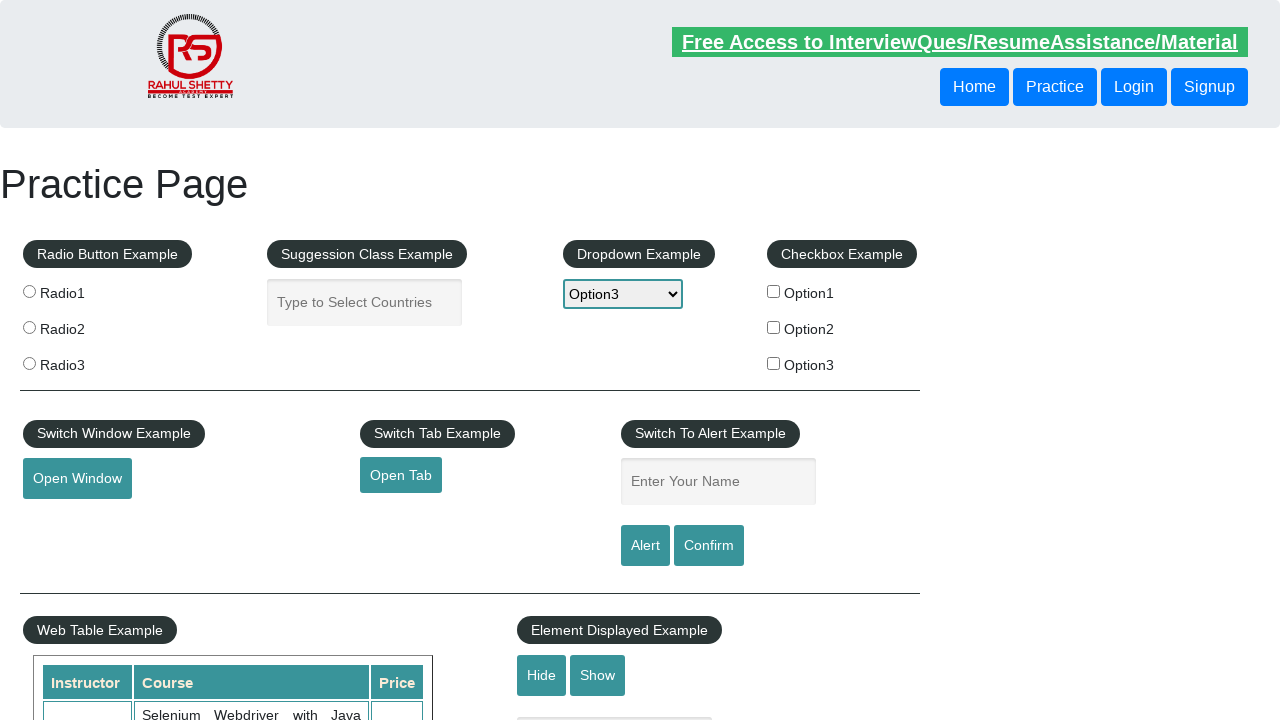